Tests various hyperlink functionalities including navigation, finding URLs, checking for broken links, and counting total links on a page

Starting URL: https://www.leafground.com/link.xhtml

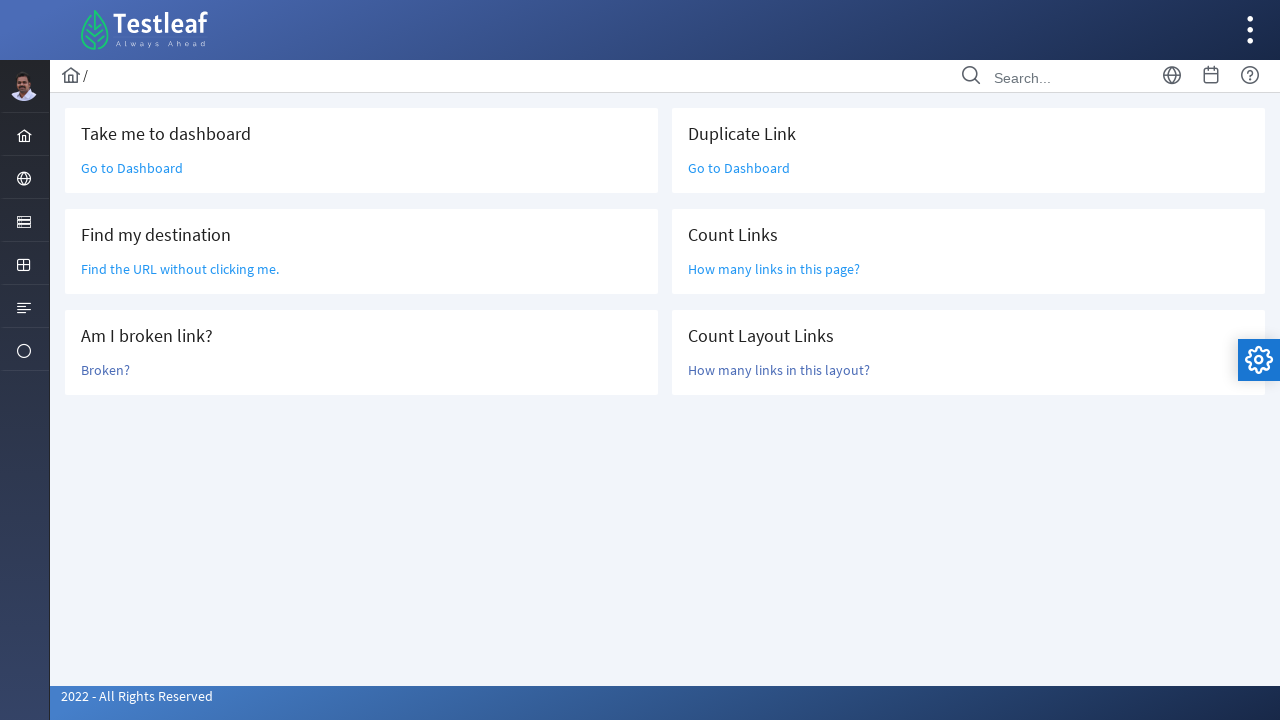

Clicked on 'Go to Dashboard' link at (132, 168) on text=Go to Dashboard
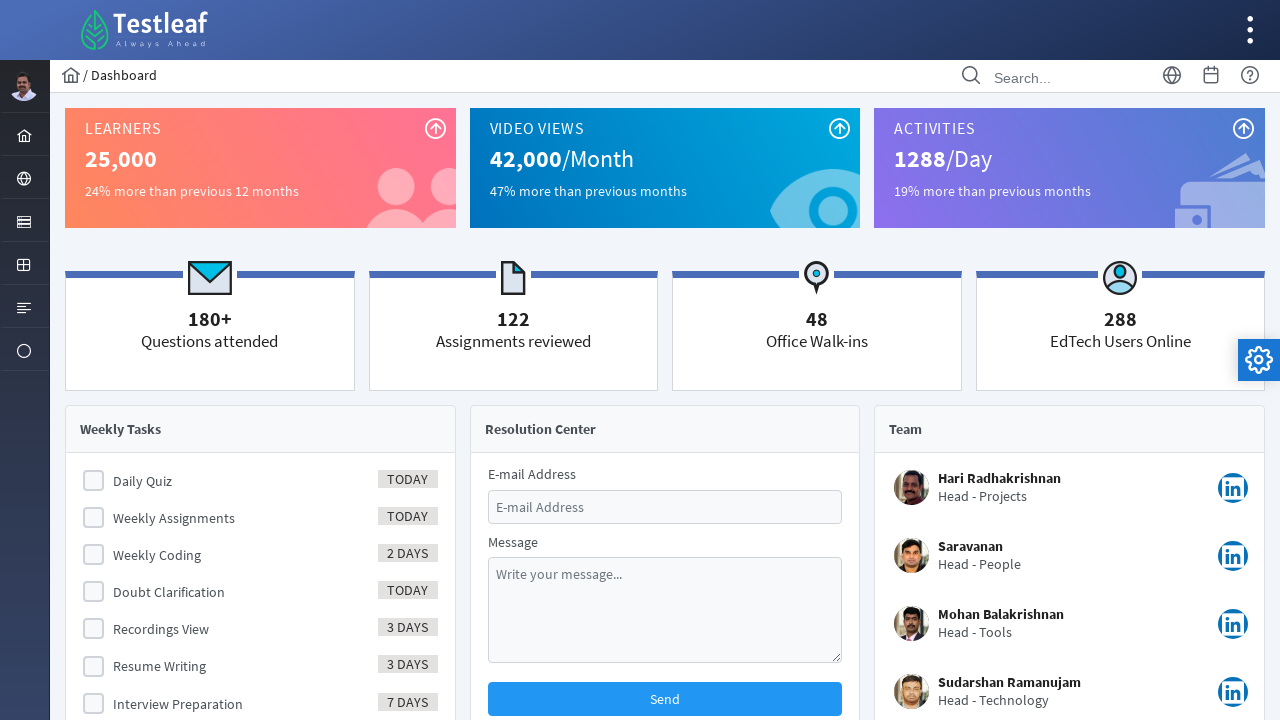

Navigated back to the links page
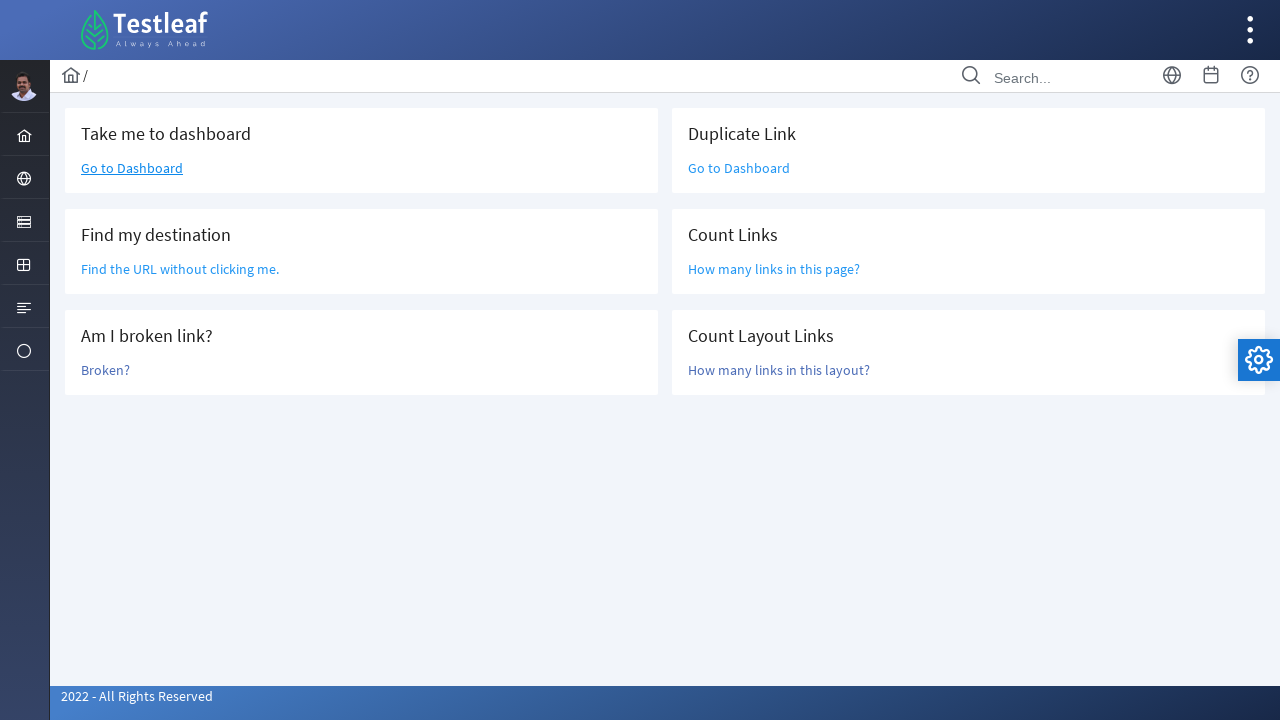

Located the 'Find the URL' link element
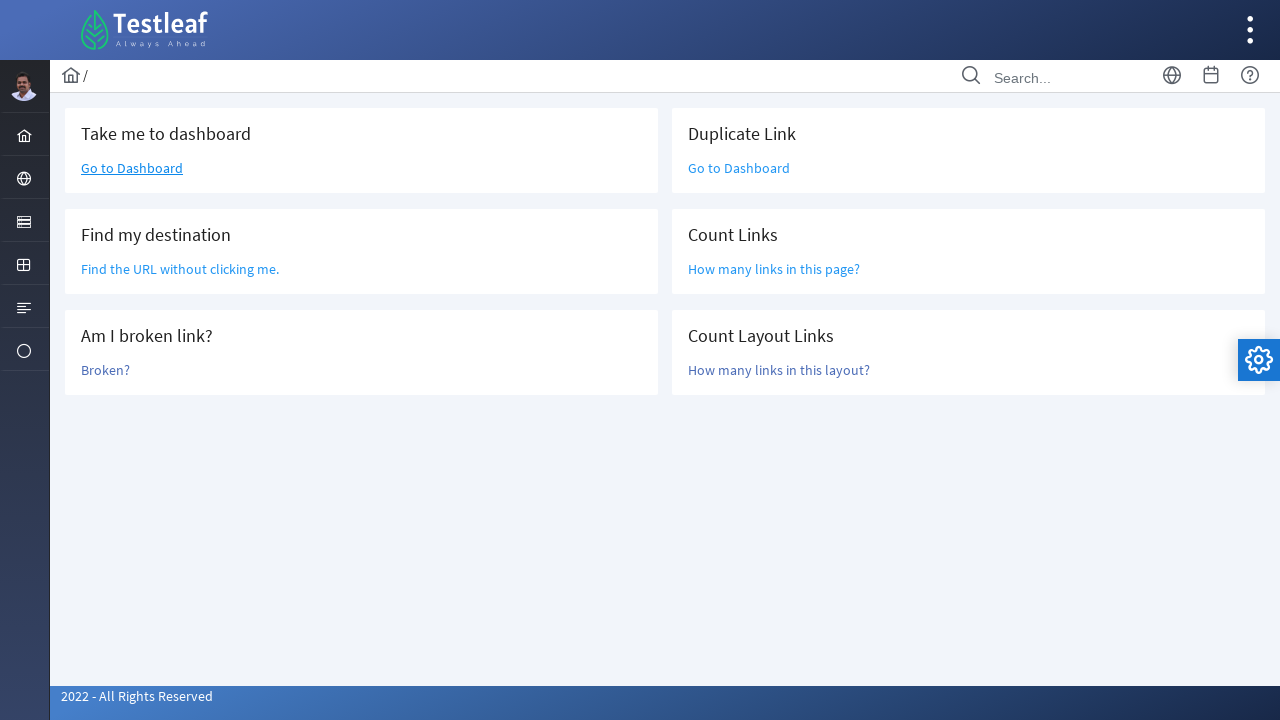

Retrieved href attribute value: /grid.xhtml
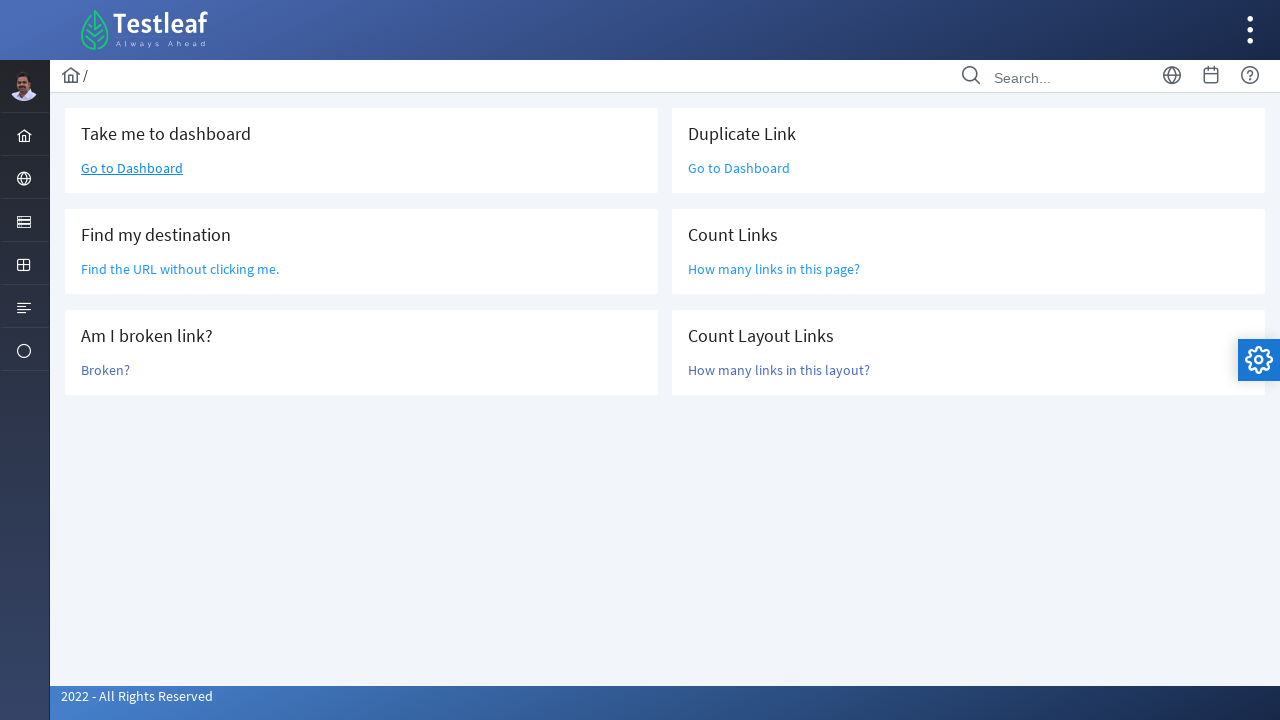

Clicked on 'Broken?' link to test for broken links at (106, 370) on text=Broken?
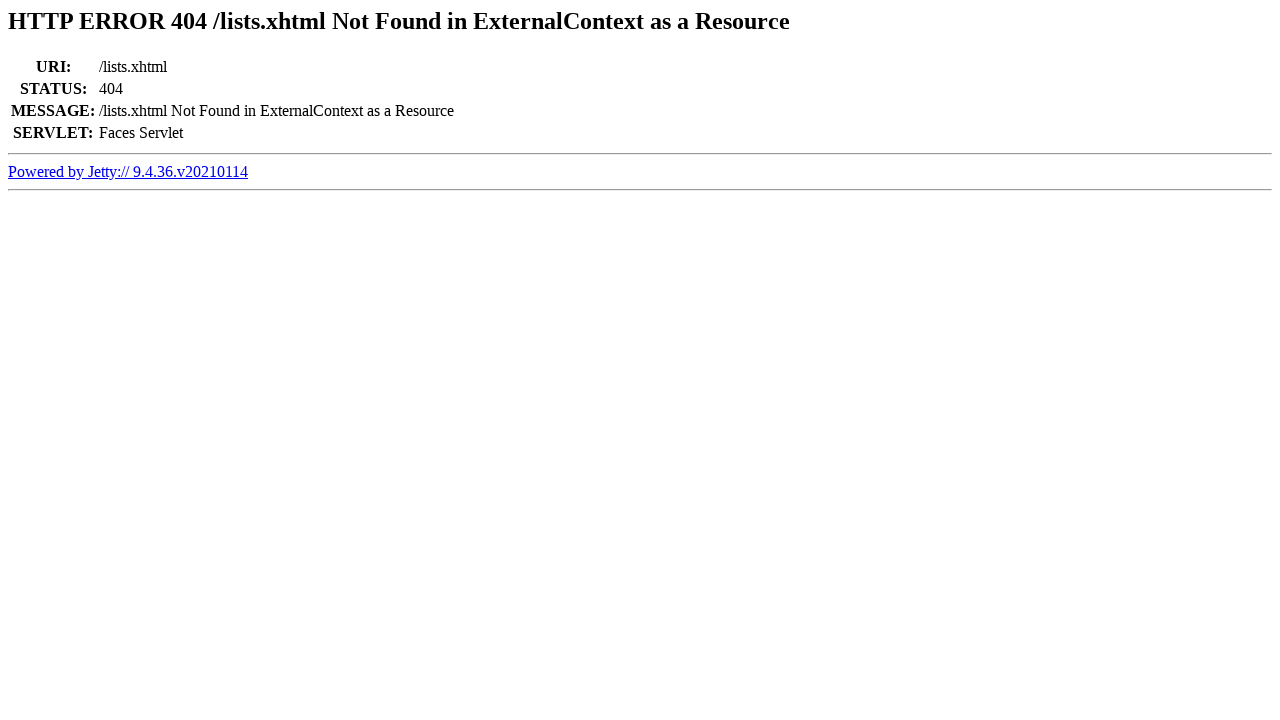

Retrieved page title: Error 404 /lists.xhtml Not Found in ExternalContext as a Resource
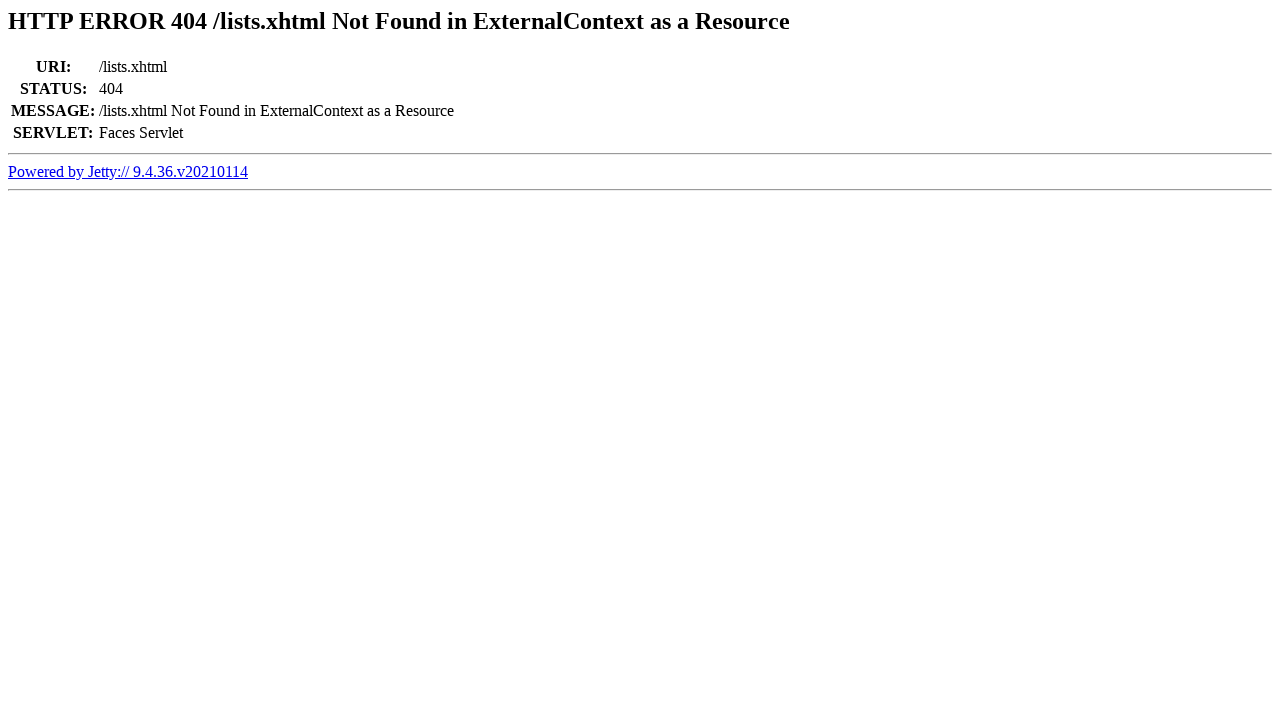

Confirmed that the link is broken (404 found in title)
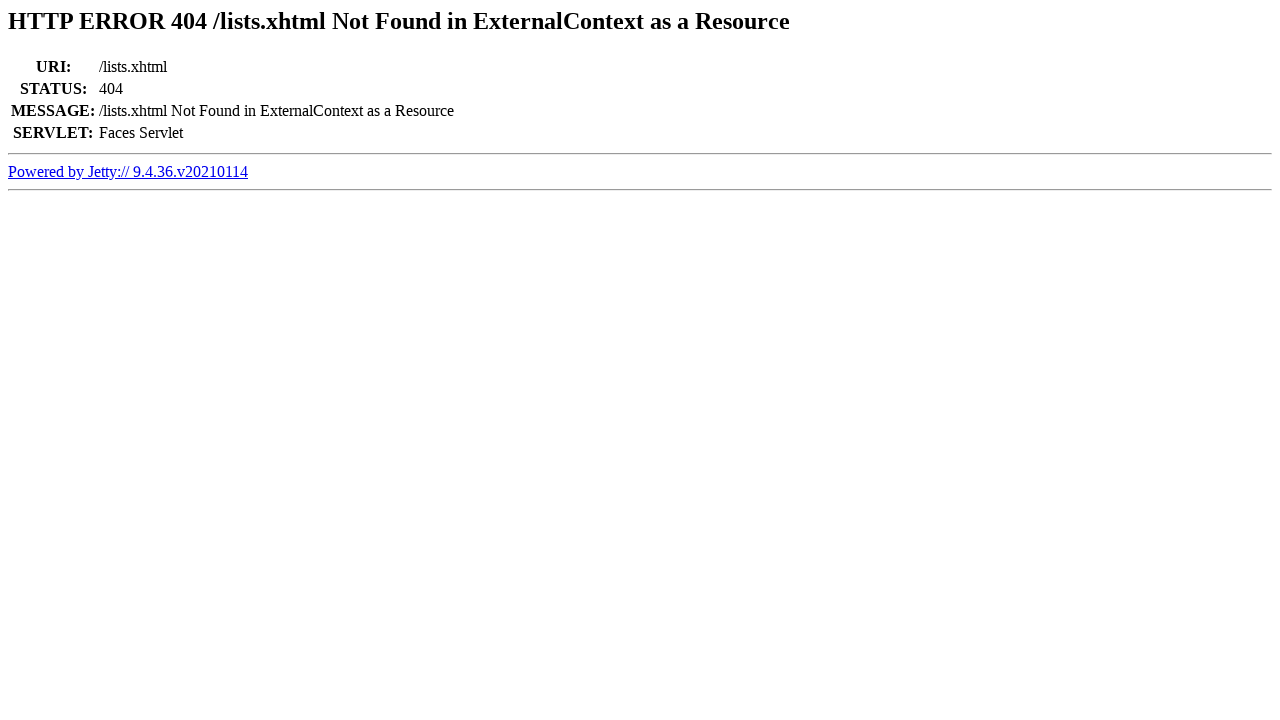

Navigated back to the links page
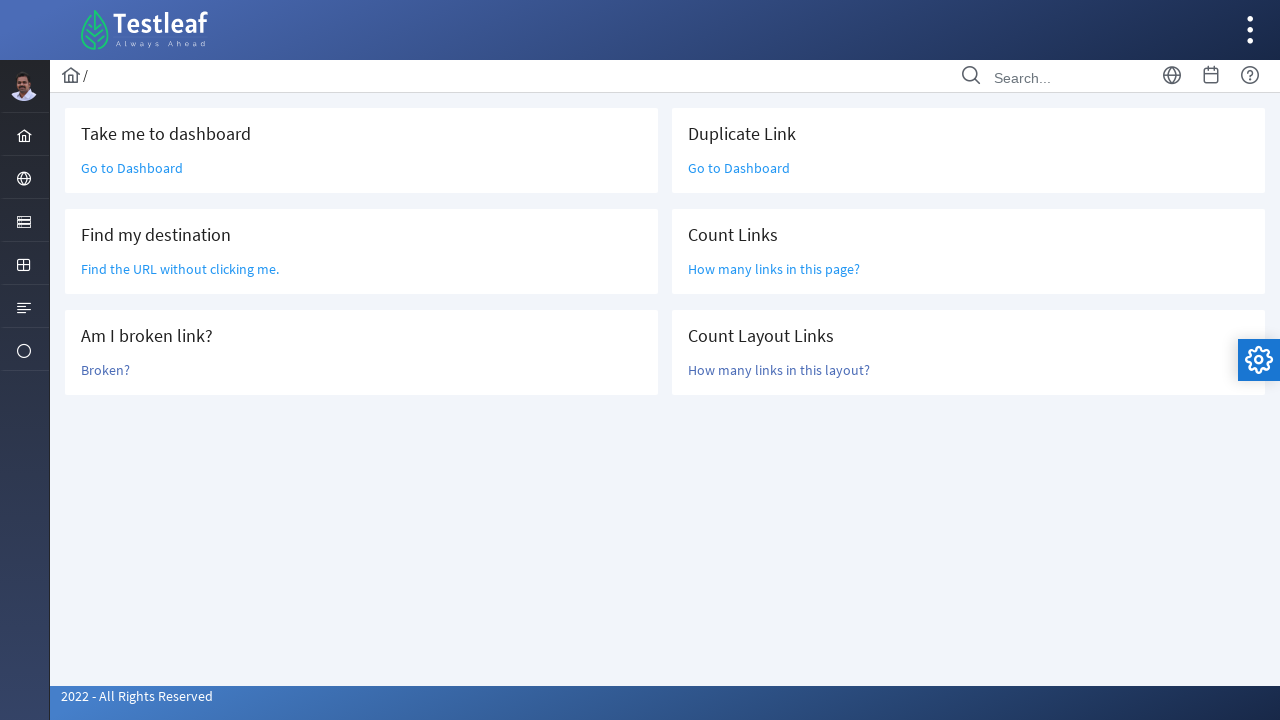

Located all anchor elements on the page
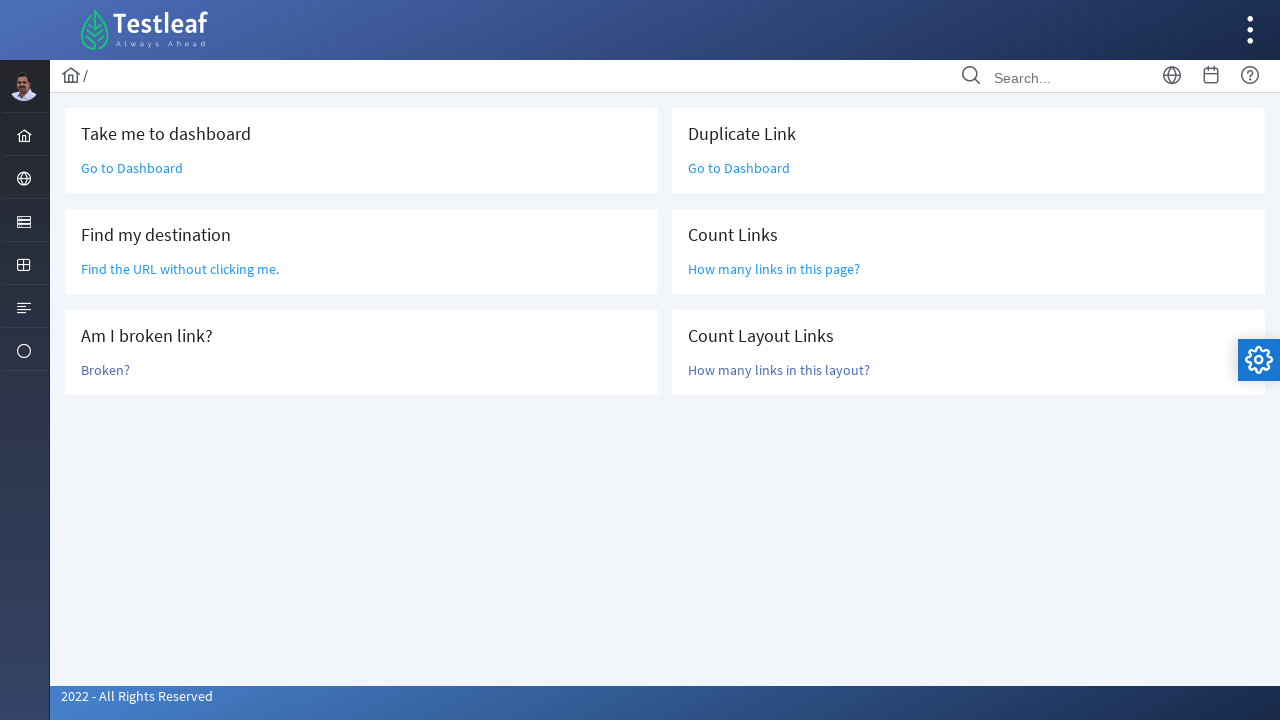

Counted total links on the page: 47
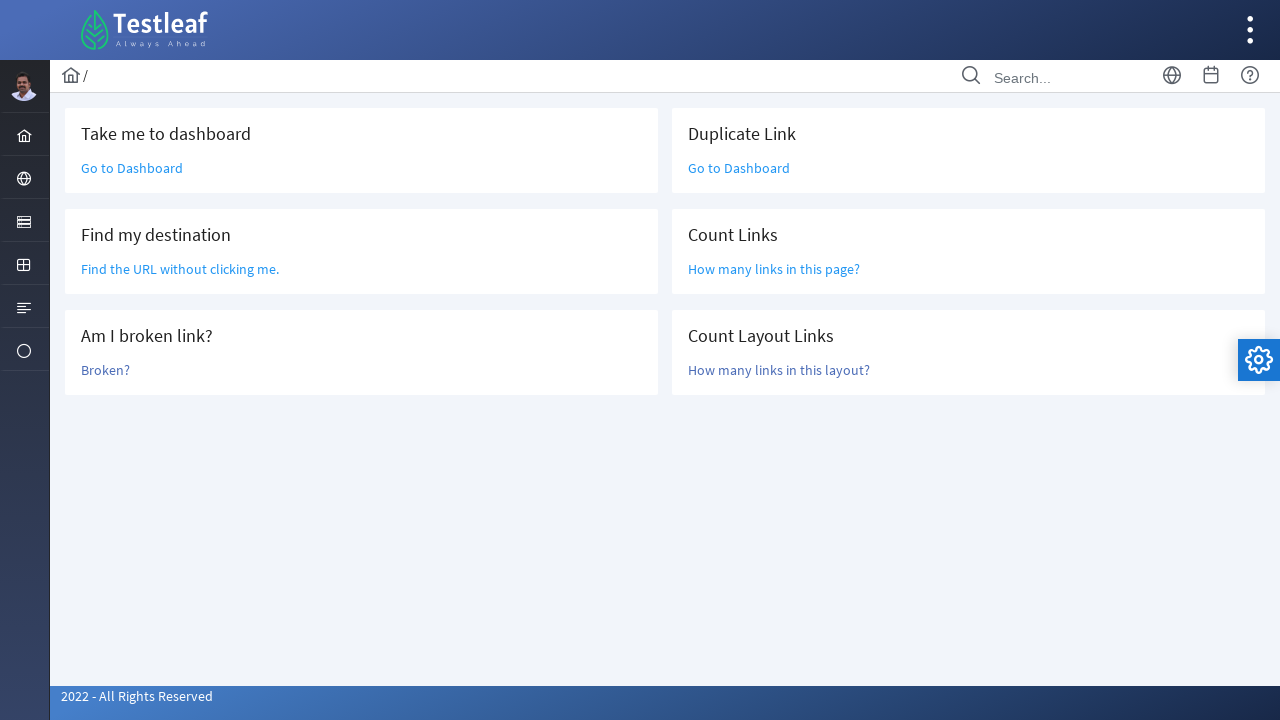

Clicked on 'Go to Dashboard' link again at (132, 168) on text=Go to Dashboard
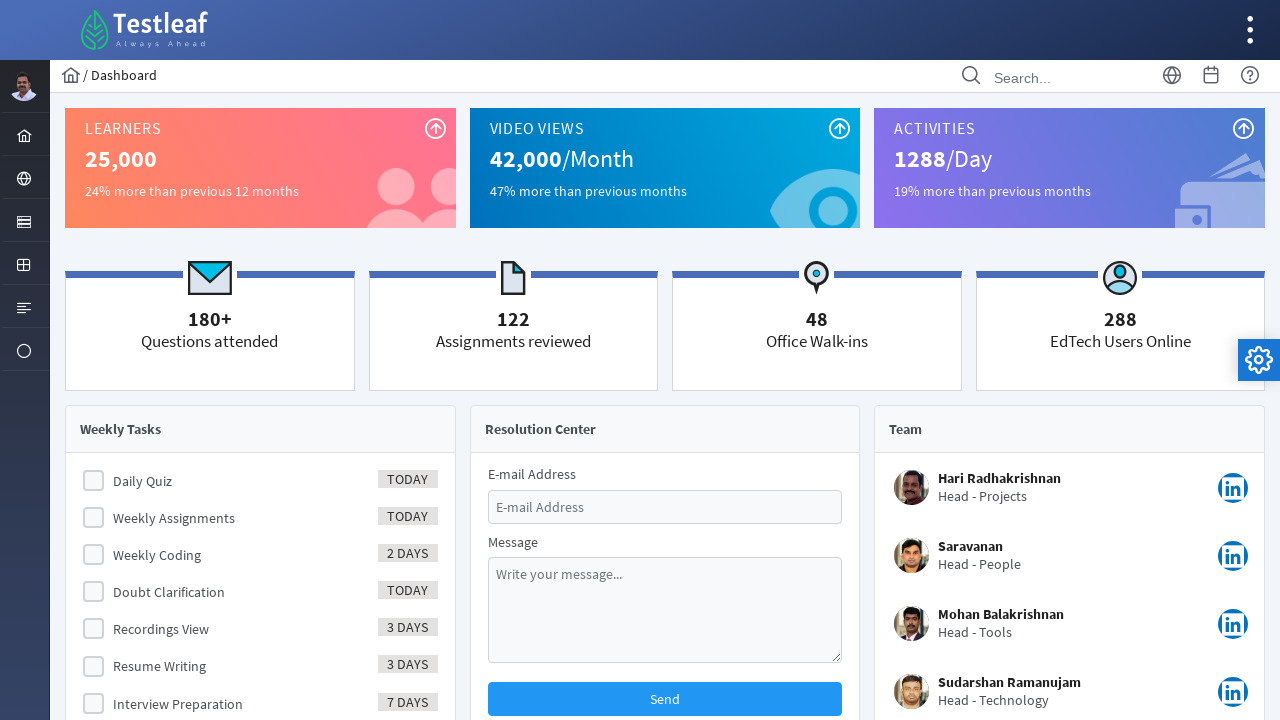

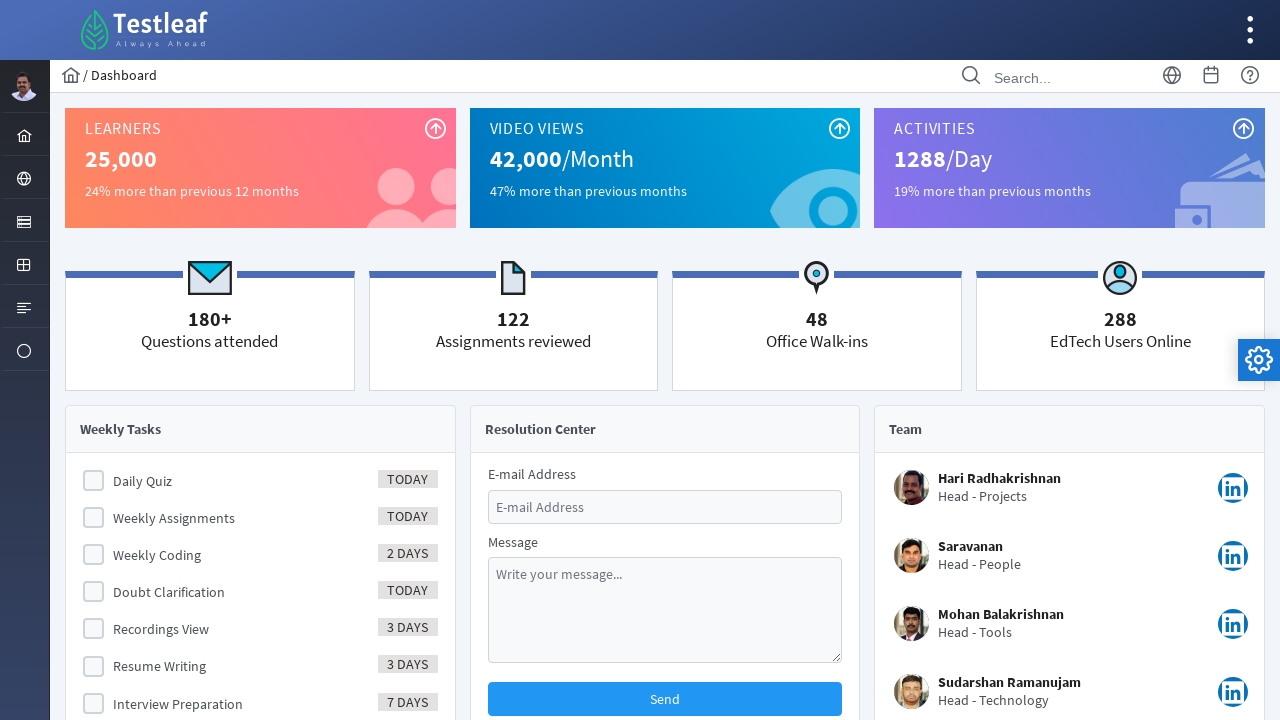